Tests filling out a text box form in the Elements section and submitting it

Starting URL: https://demoqa.com/

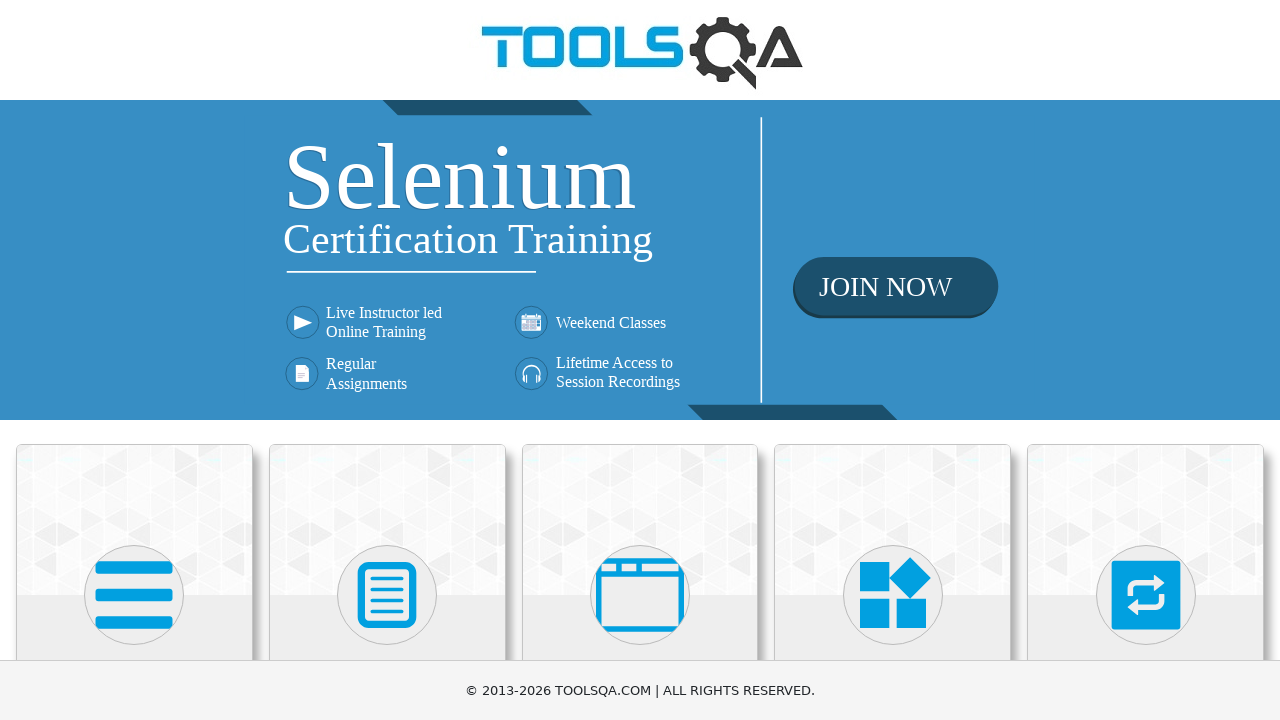

Clicked on Elements section at (134, 360) on xpath=//h5[text()='Elements']
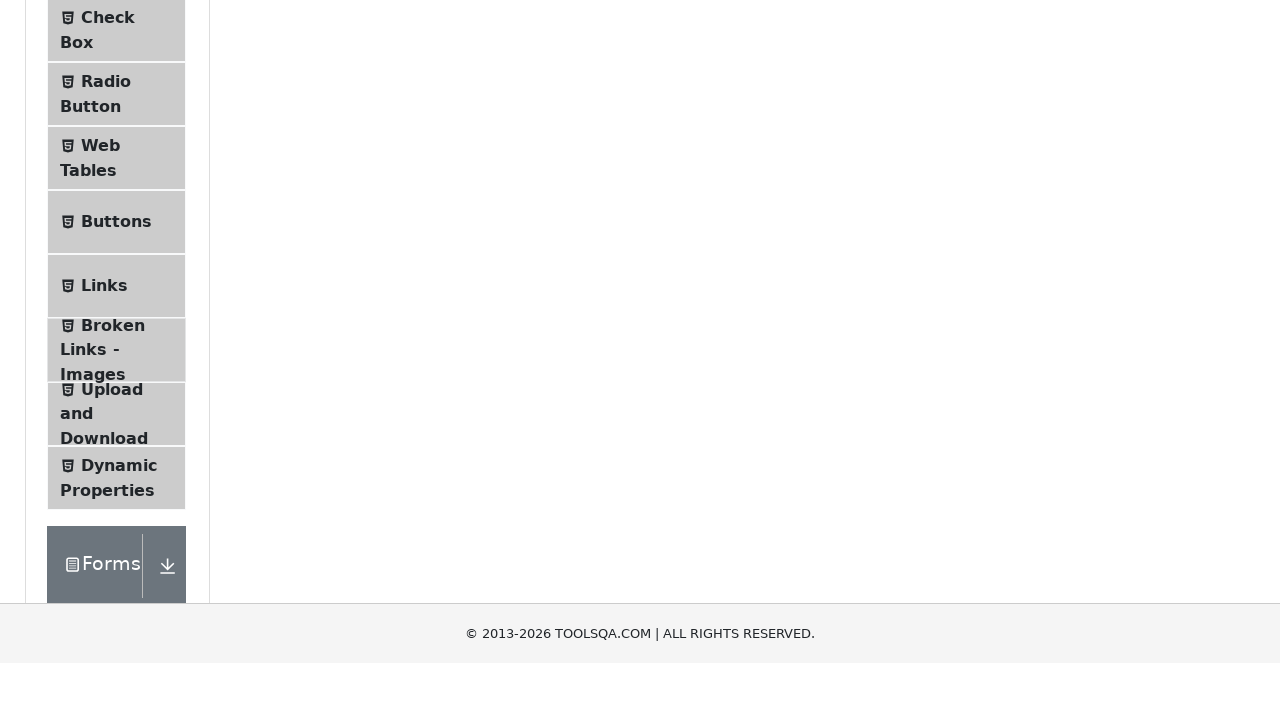

Clicked on Text Box menu item at (116, 261) on #item-0
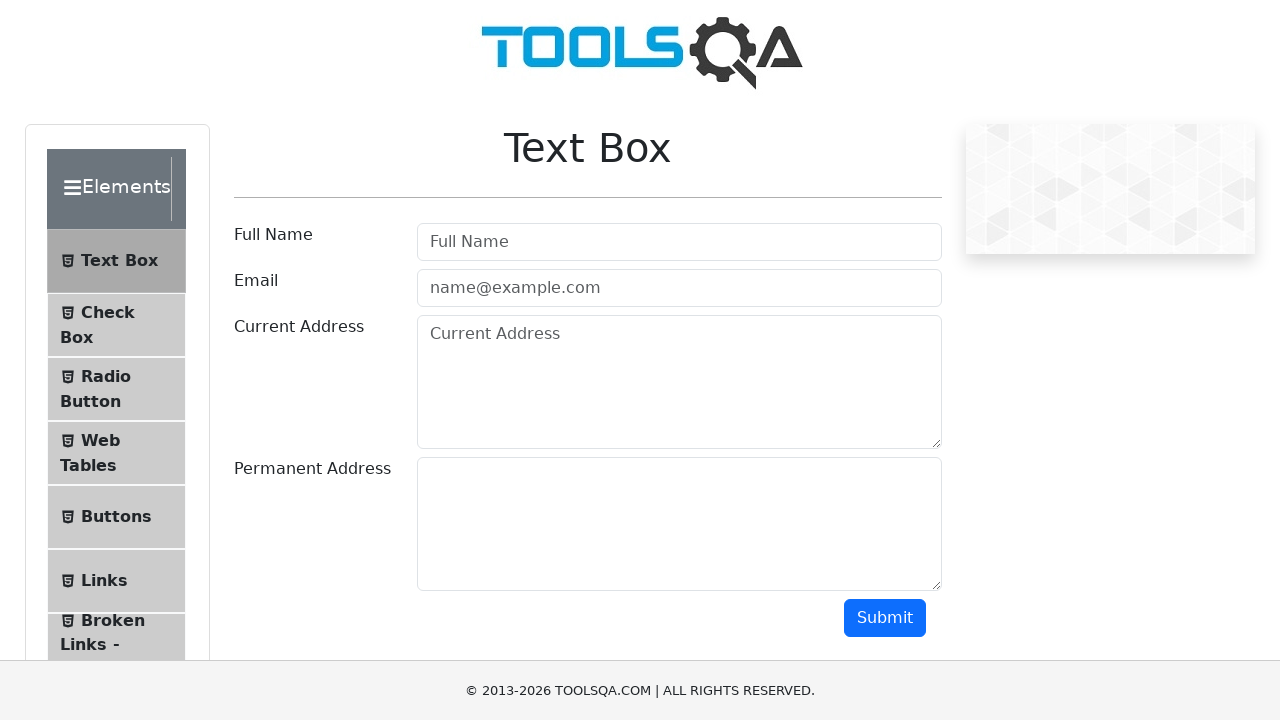

Filled in username field with 'Maksim' on #userName
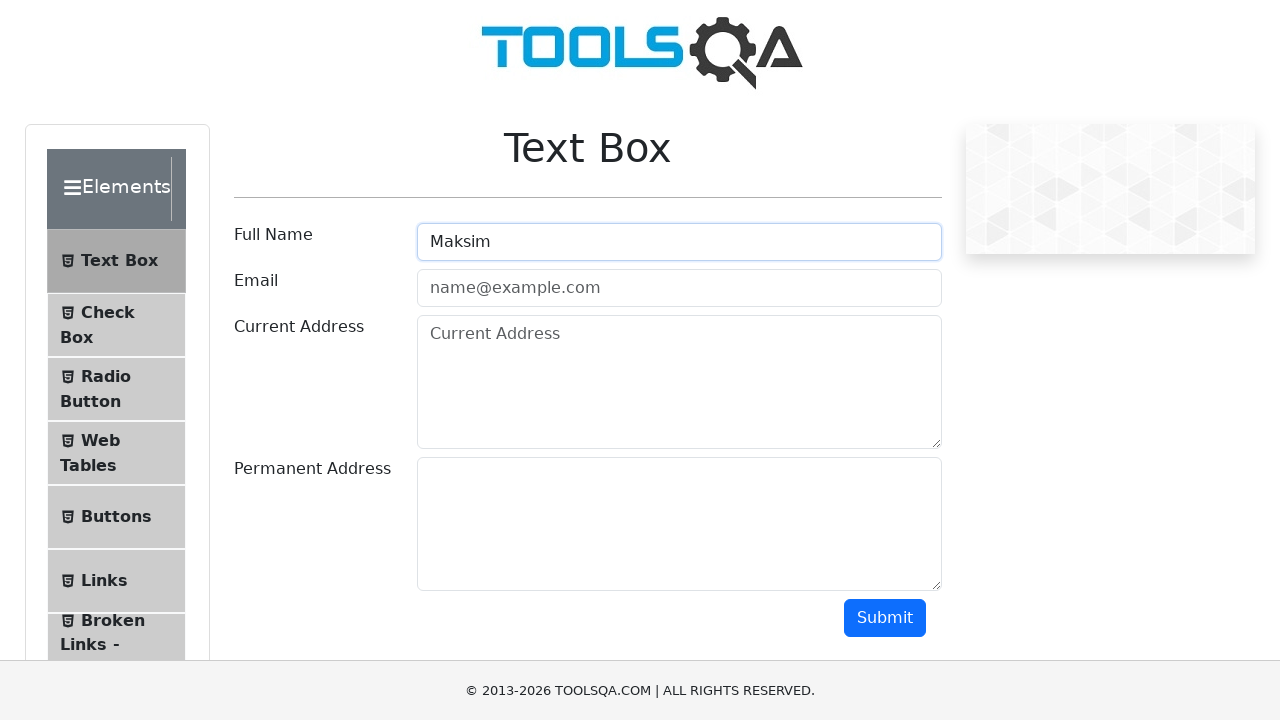

Filled in email field with 'test@test.com' on #userEmail
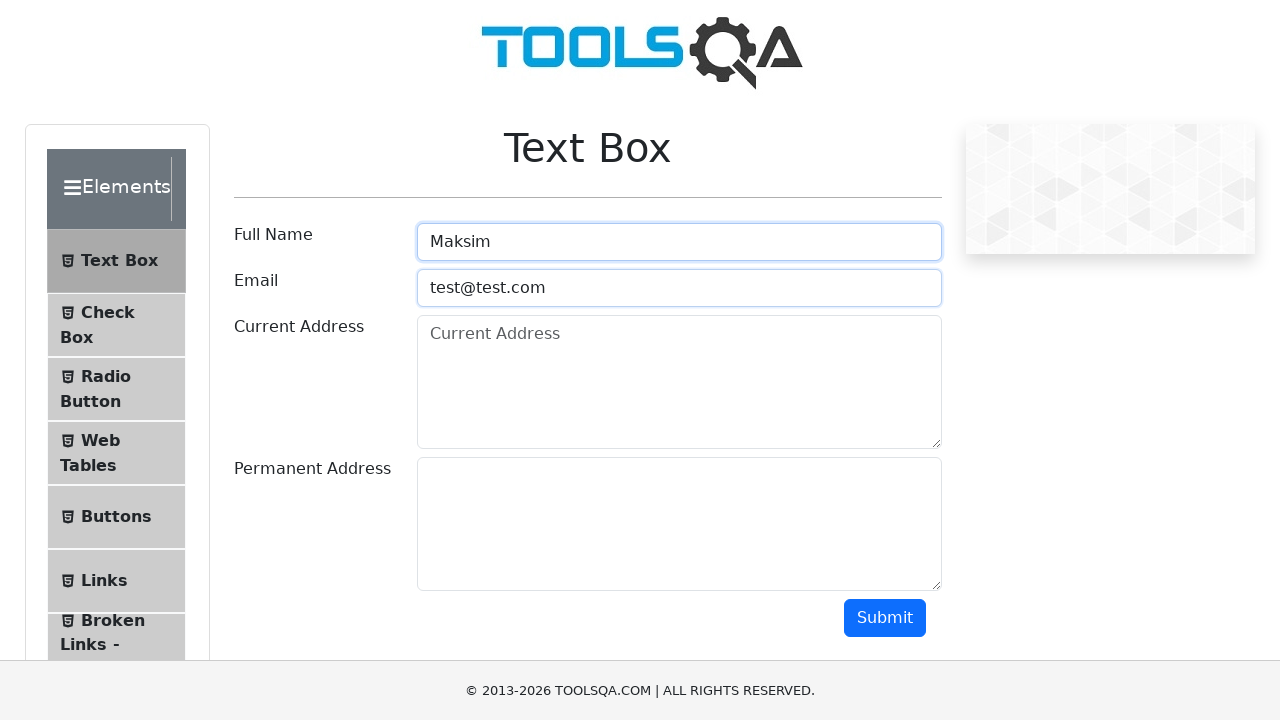

Filled in current address field with 'Sankt-Peterburg' on #currentAddress
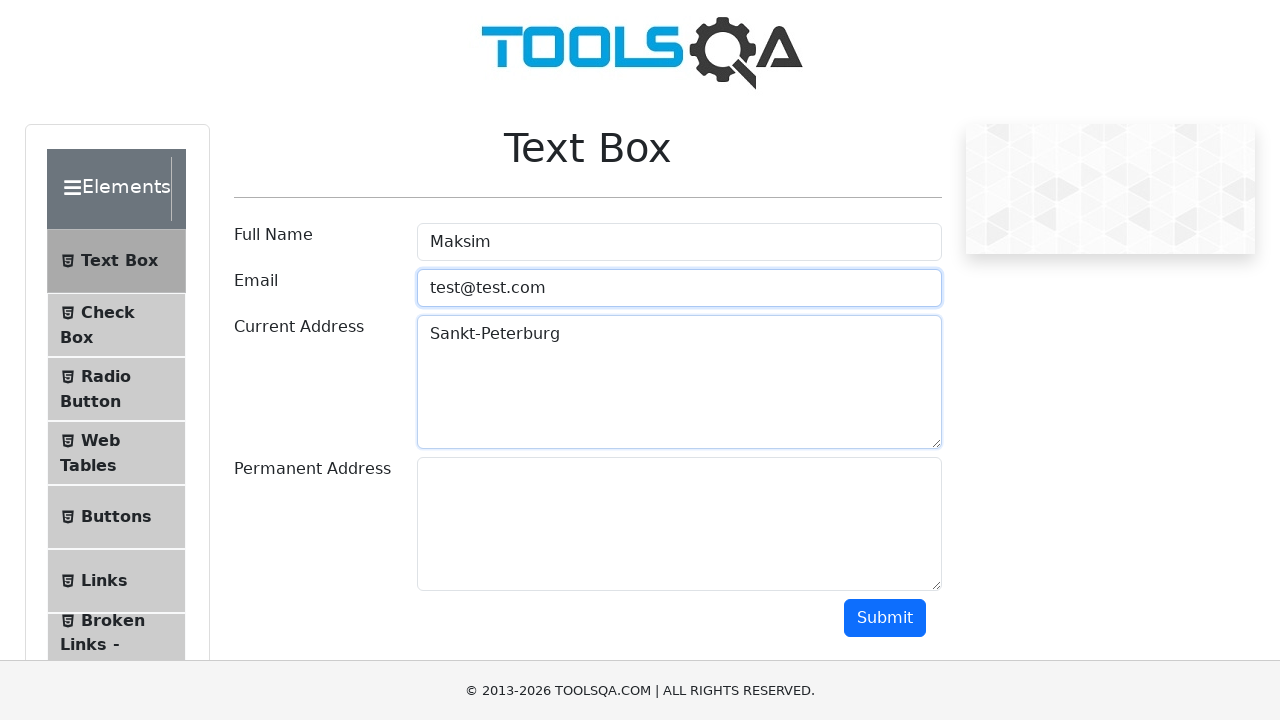

Clicked submit button to submit the text box form at (885, 618) on #submit
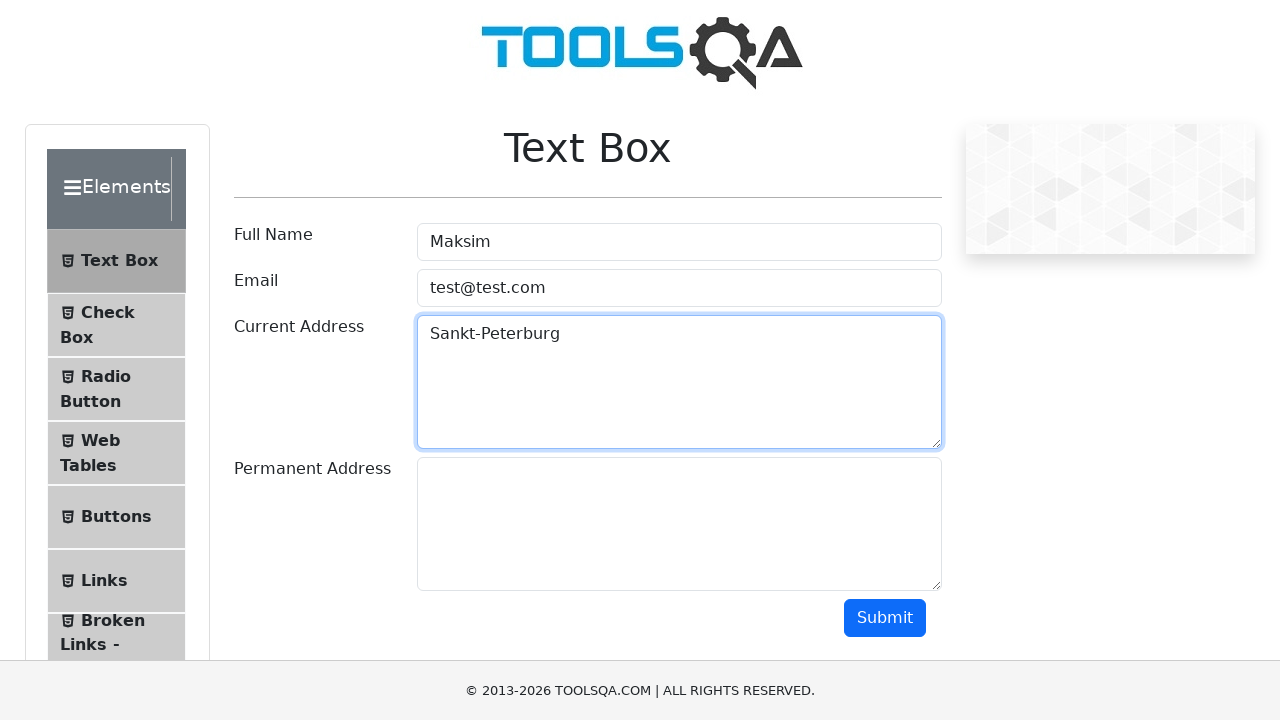

Form submission results displayed
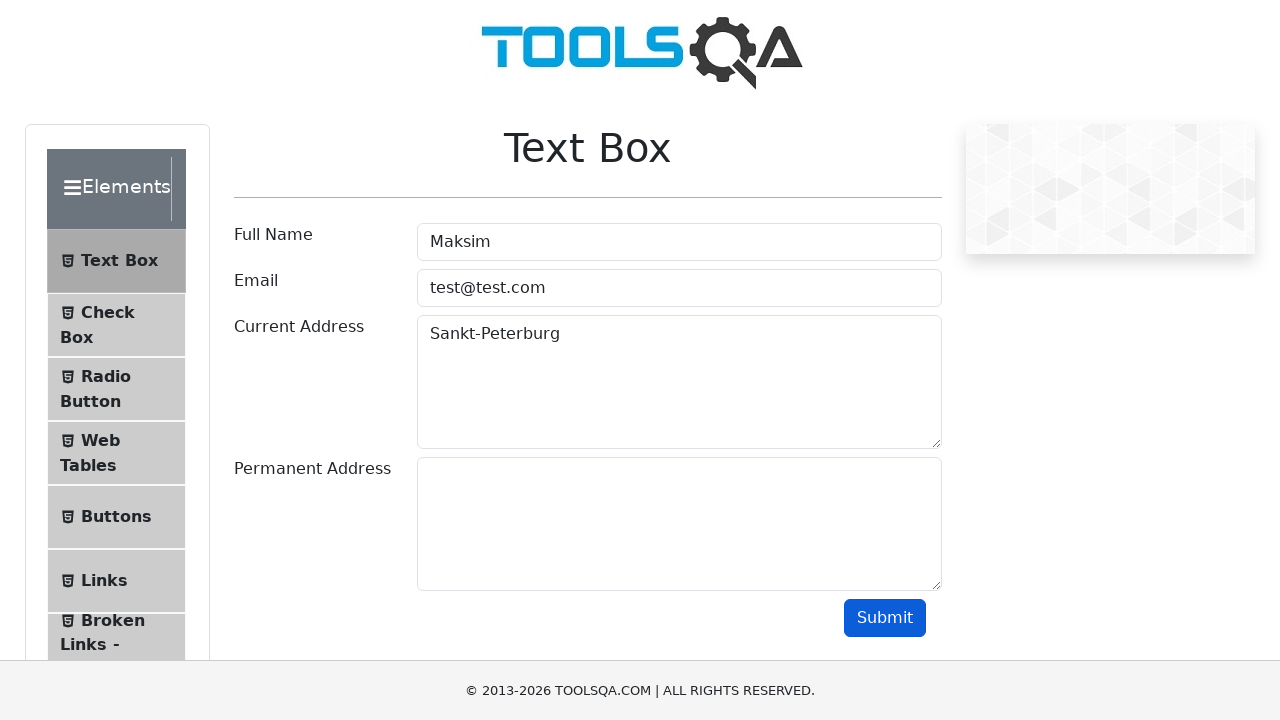

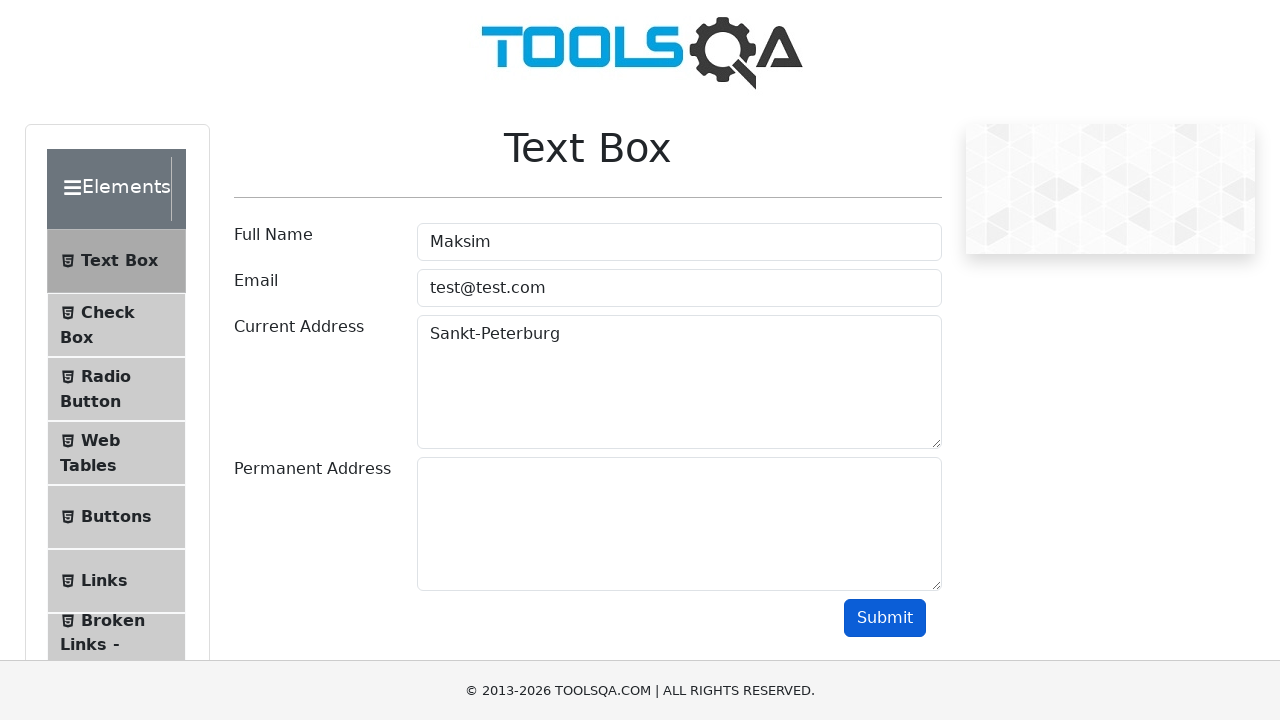